Tests element highlighting by navigating to a large page, finding a specific element, and applying a red dashed border style to visually highlight it using JavaScript execution.

Starting URL: http://the-internet.herokuapp.com/large

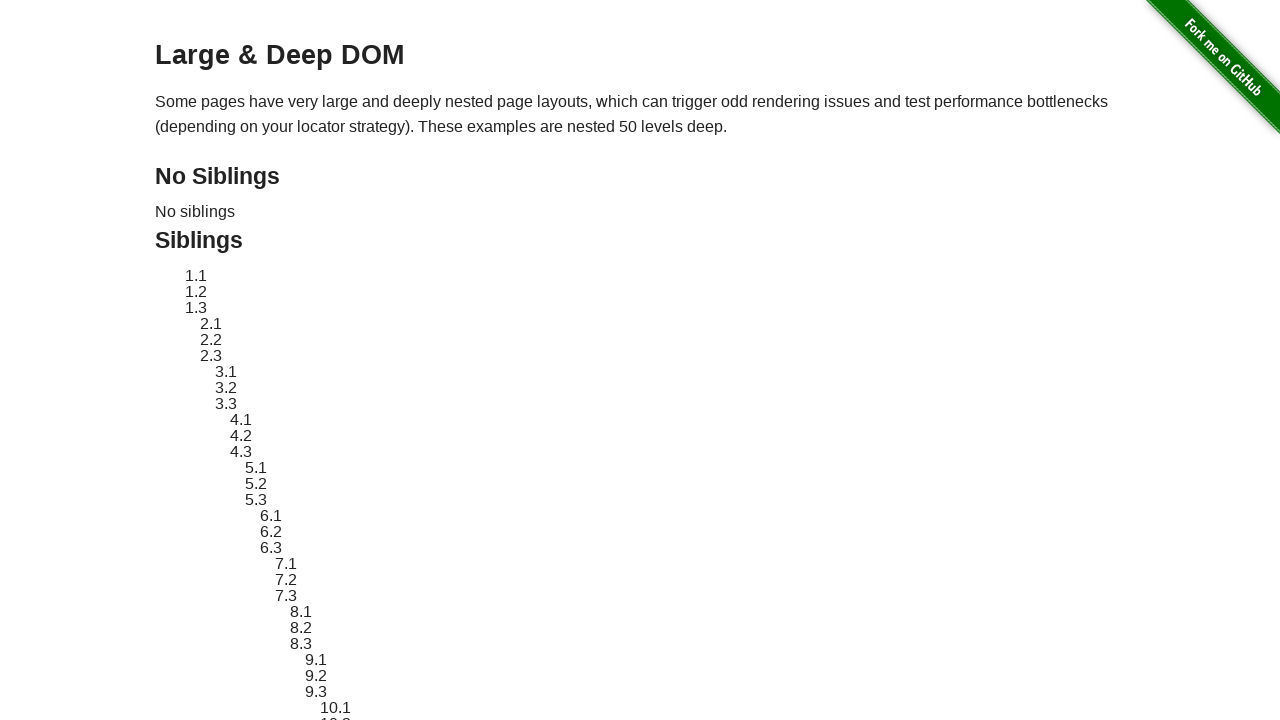

Navigated to the large page
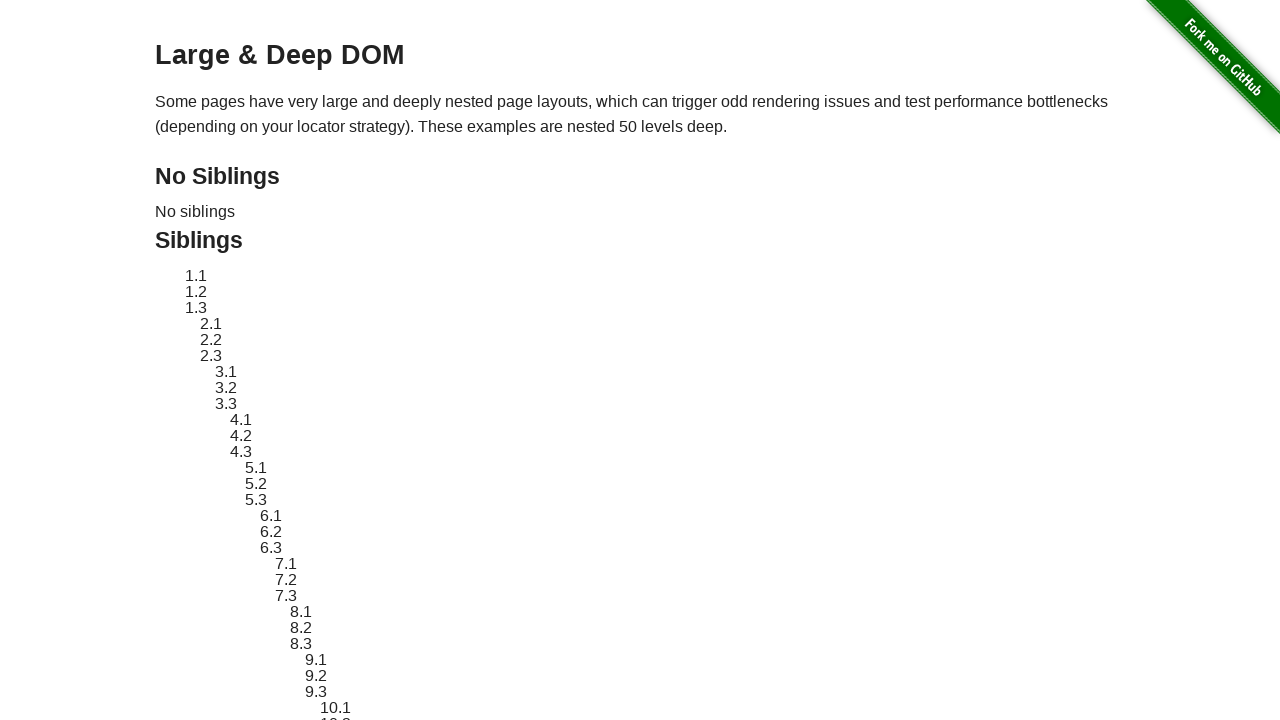

Located target element with ID 'sibling-2.3'
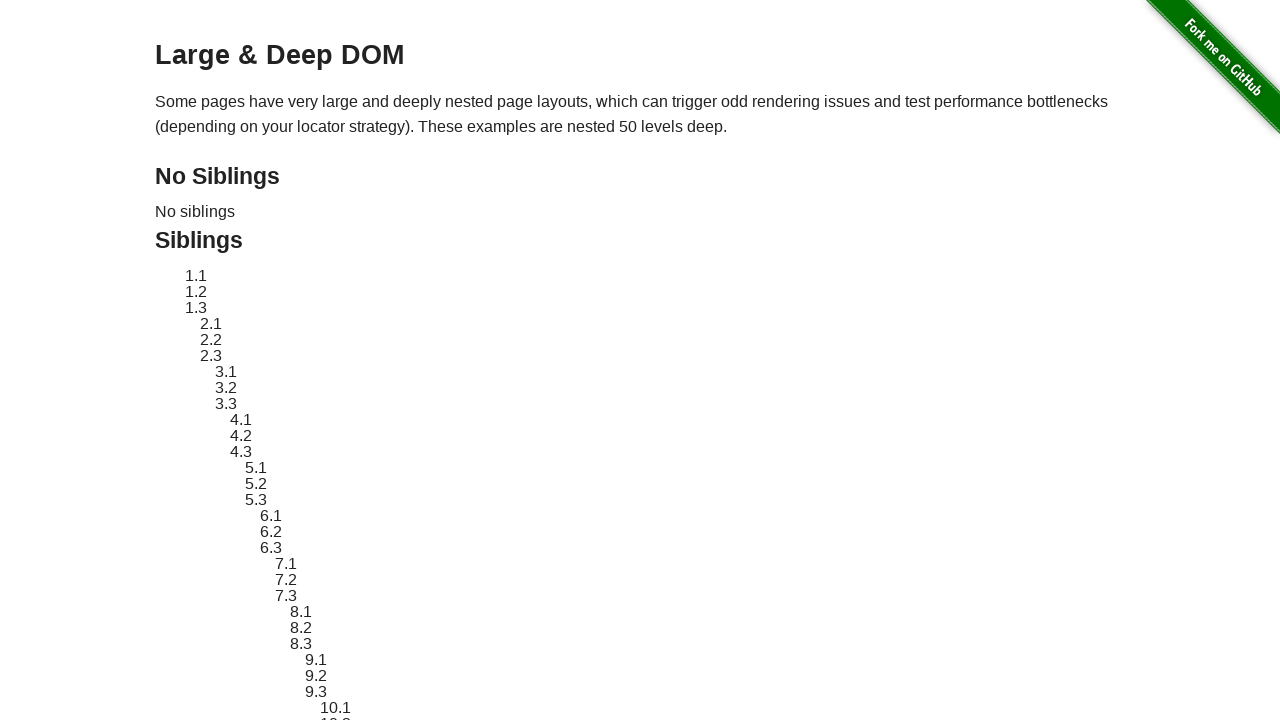

Target element is now visible
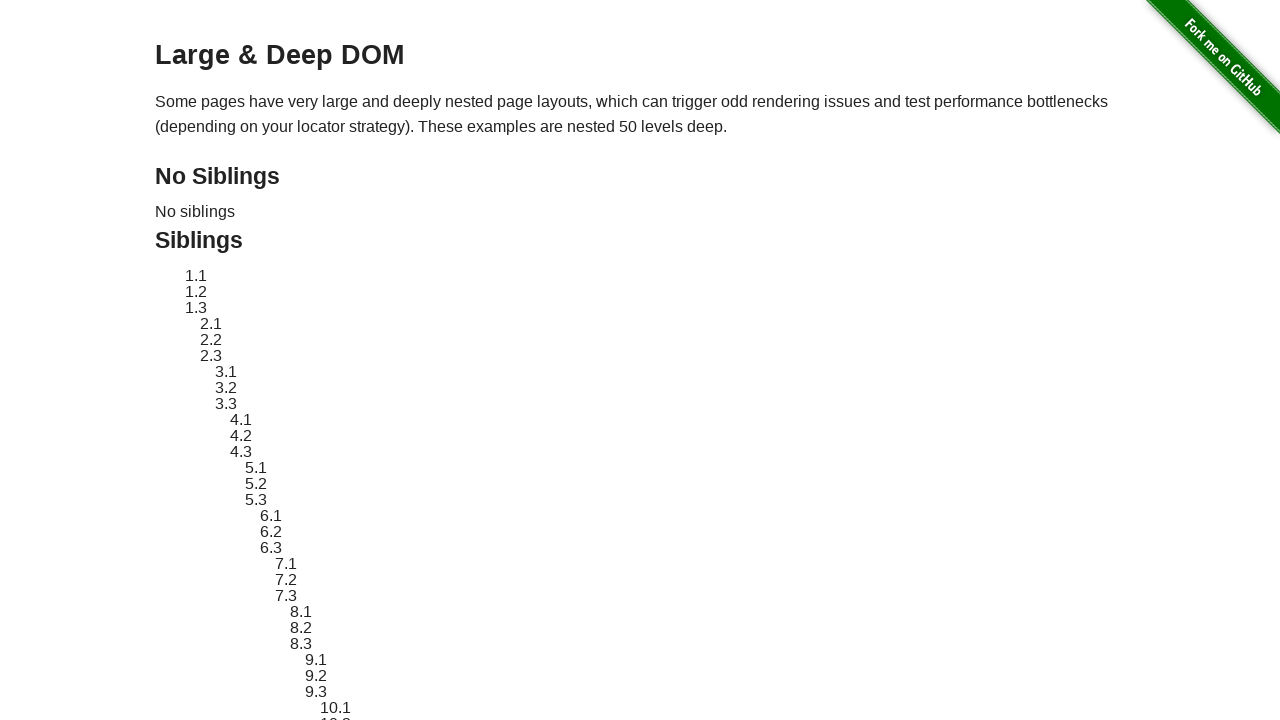

Retrieved original style attribute
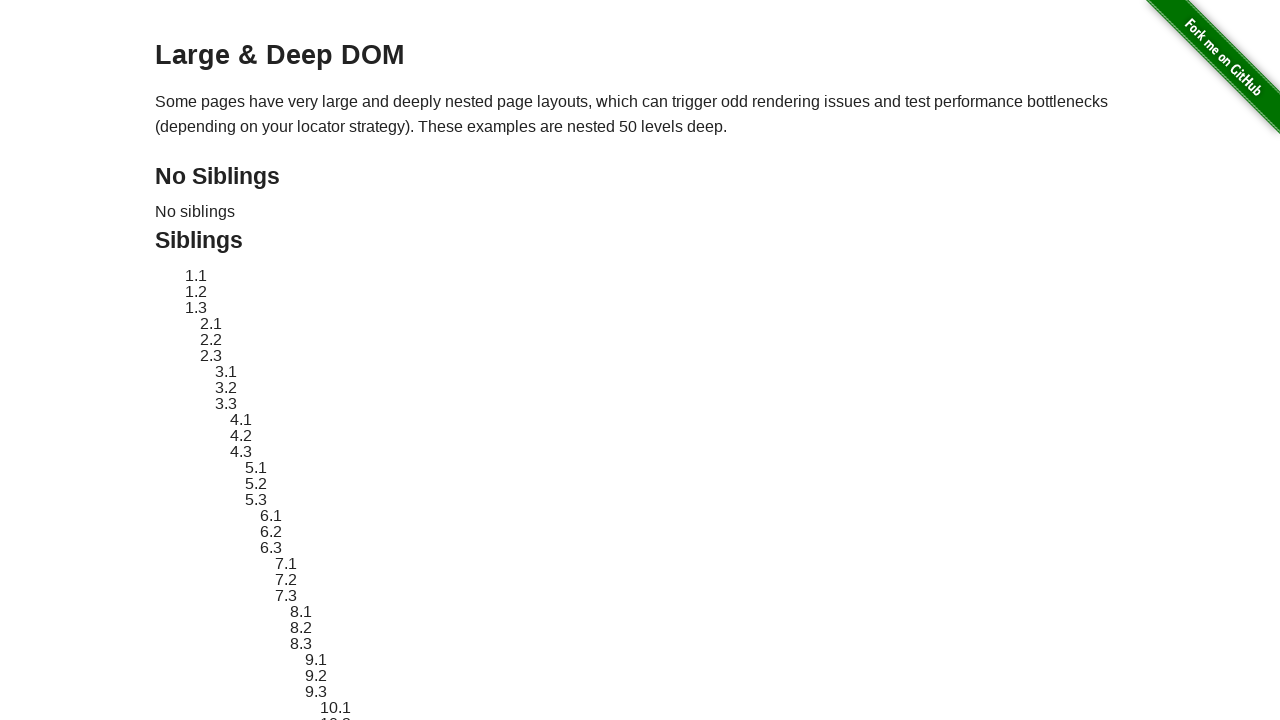

Applied red dashed border highlight to target element
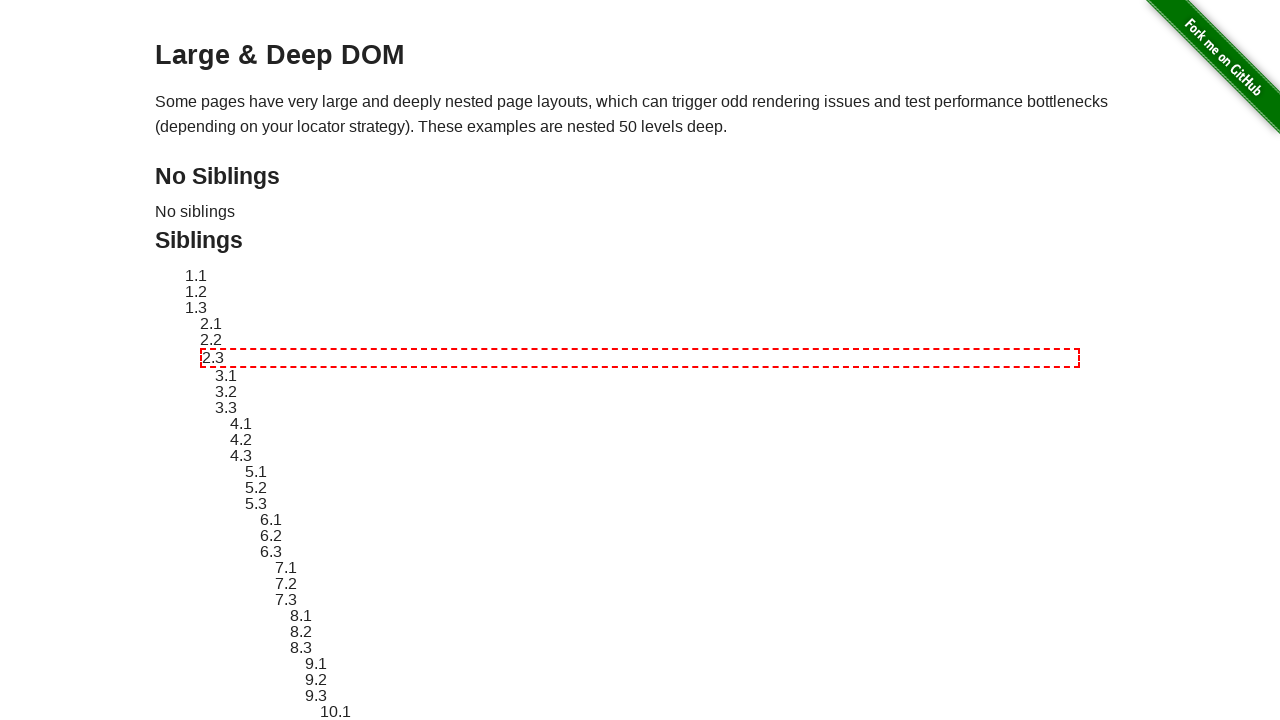

Waited 3 seconds to view the highlight effect
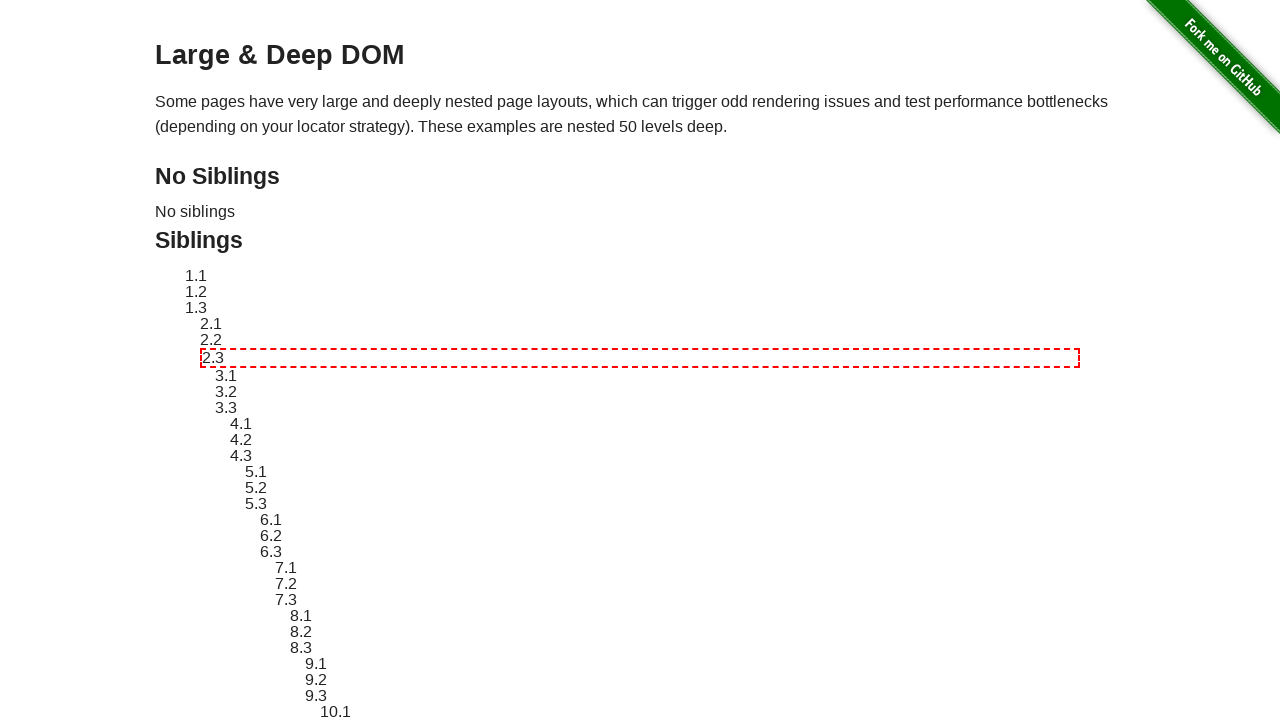

Reverted element style back to original
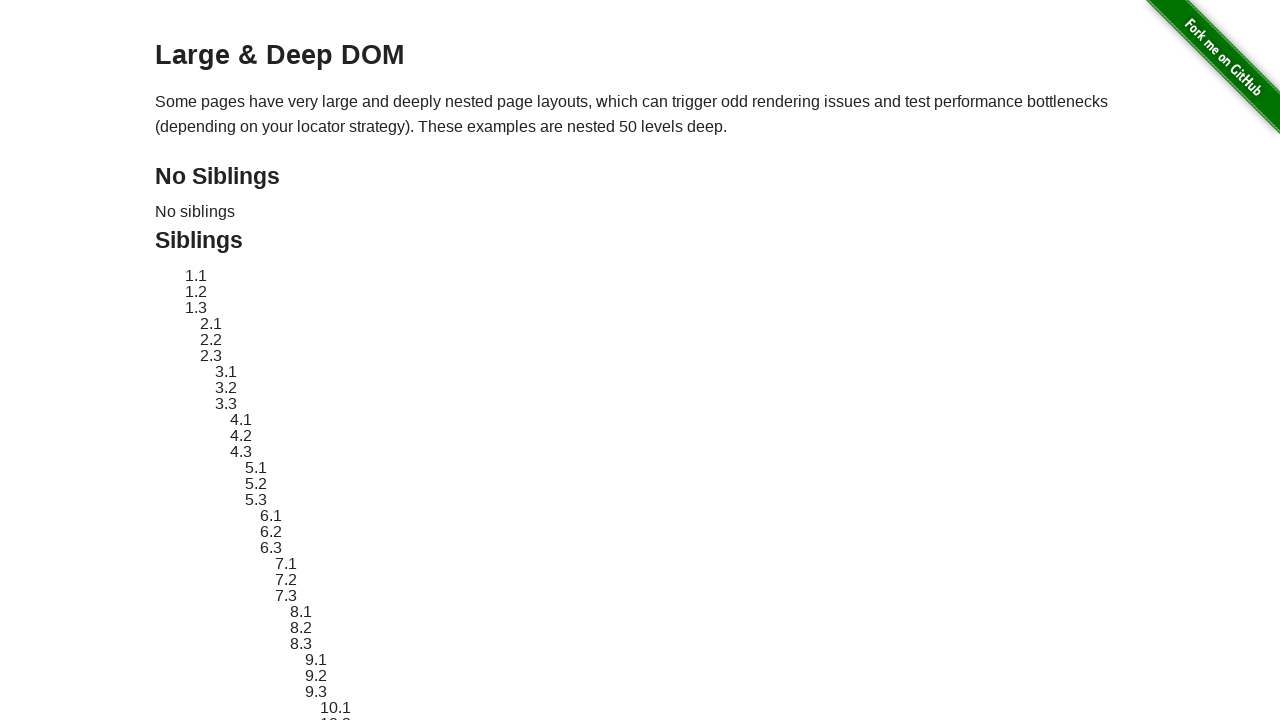

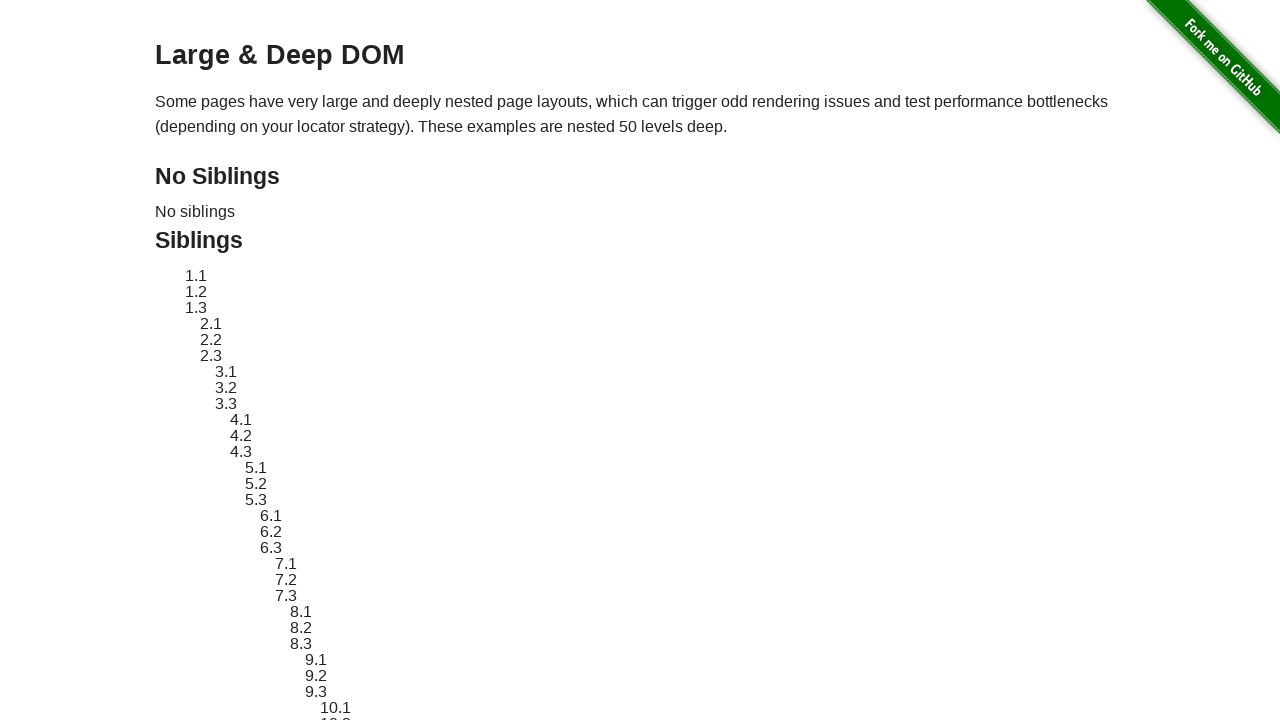